Tests key press functionality by clicking on an input field, pressing the DOWN arrow key, and verifying the result text displays the correct key press

Starting URL: https://the-internet.herokuapp.com/key_presses

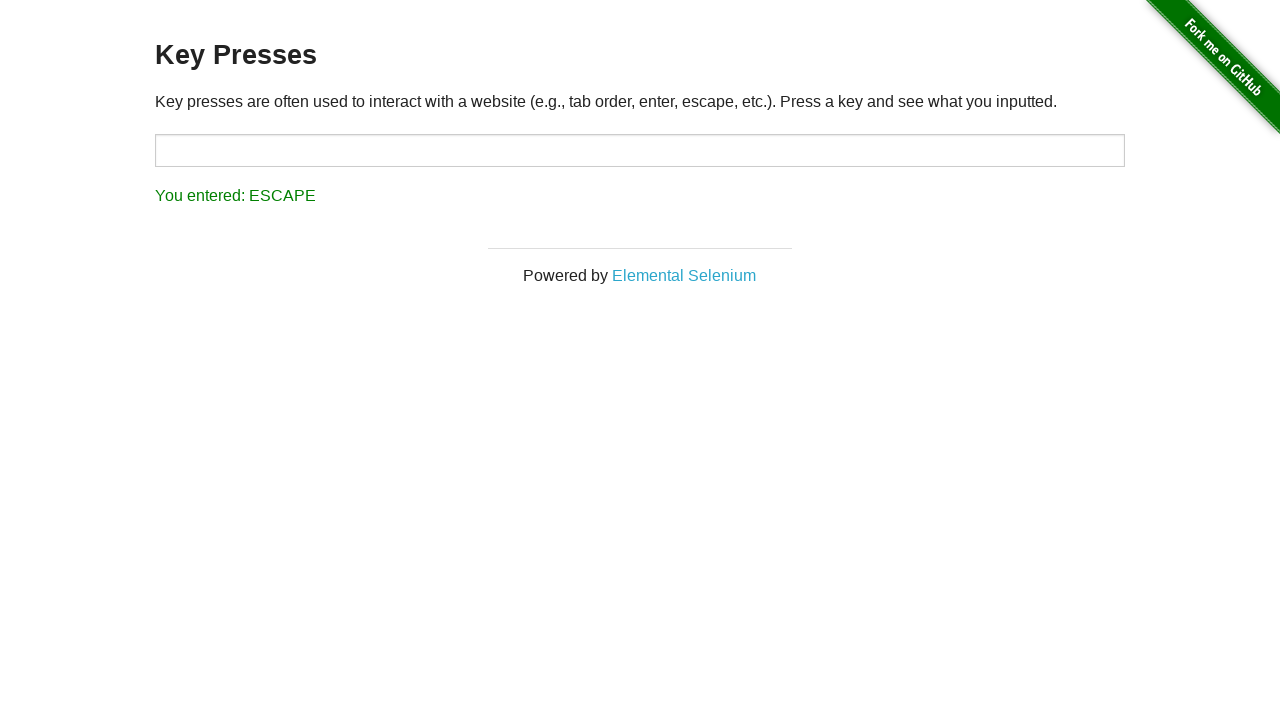

Clicked on the input target element at (640, 150) on #target
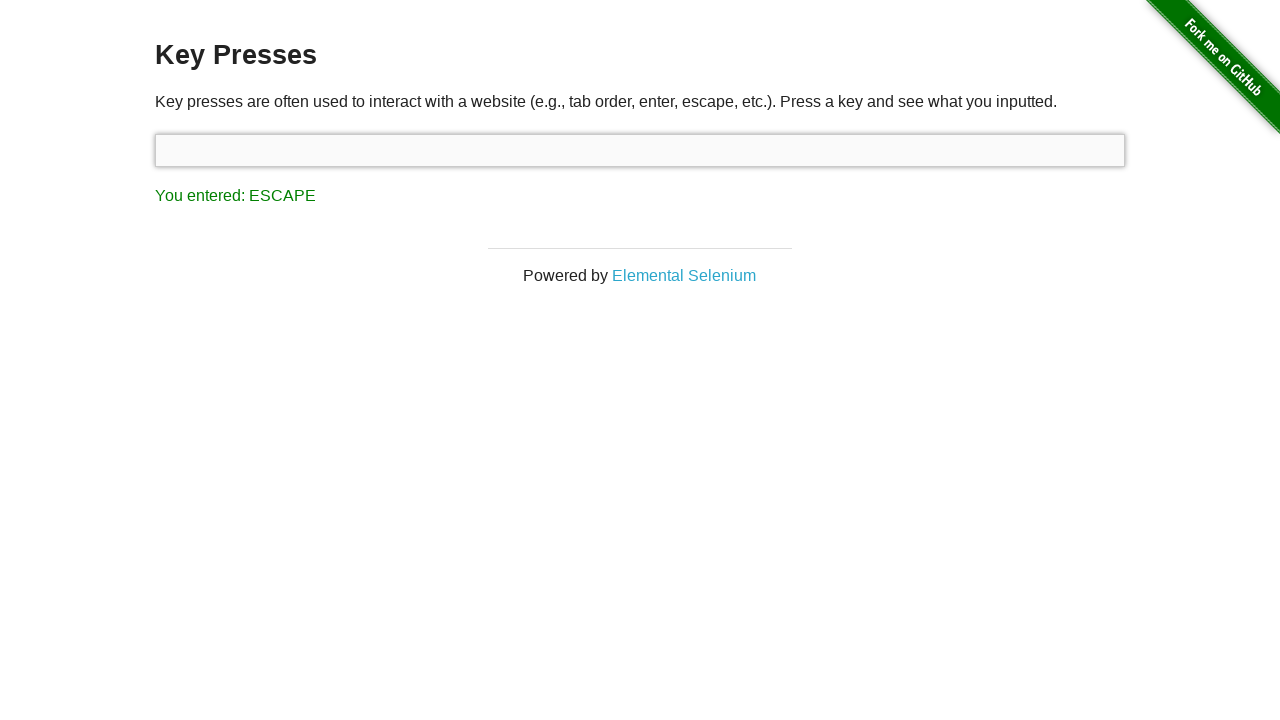

Pressed DOWN arrow key
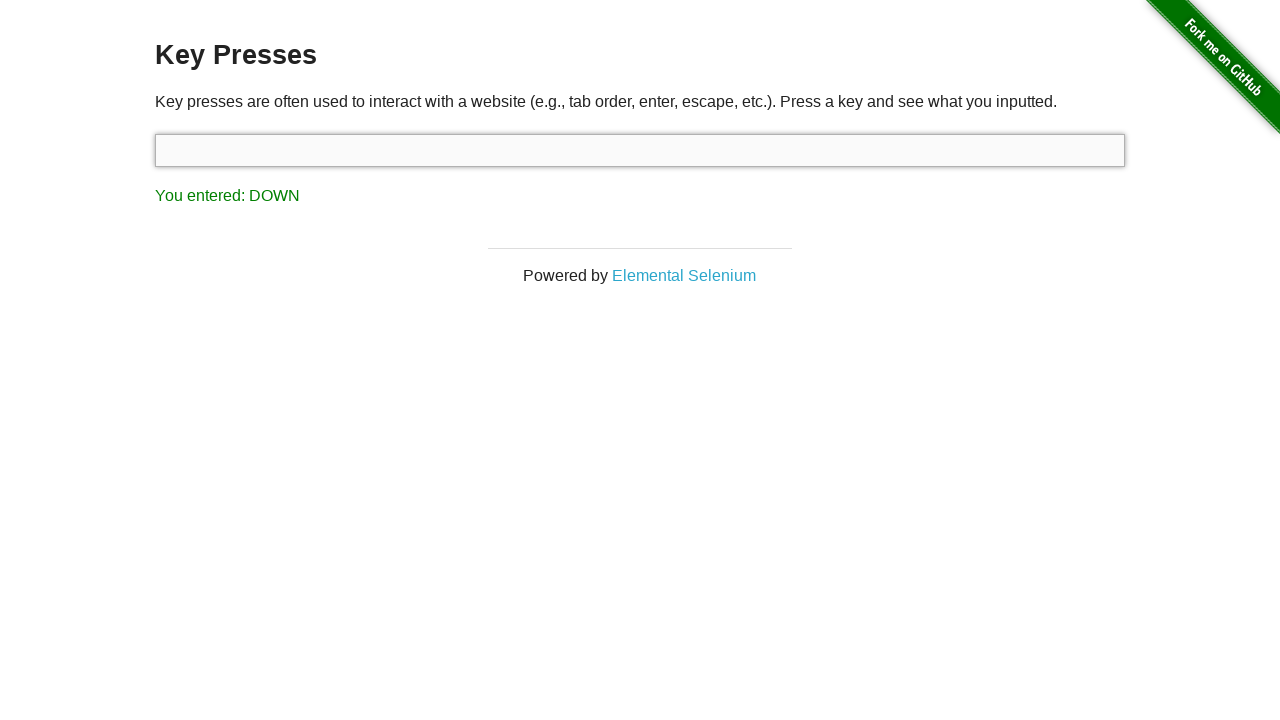

Result text element loaded and displayed correct key press
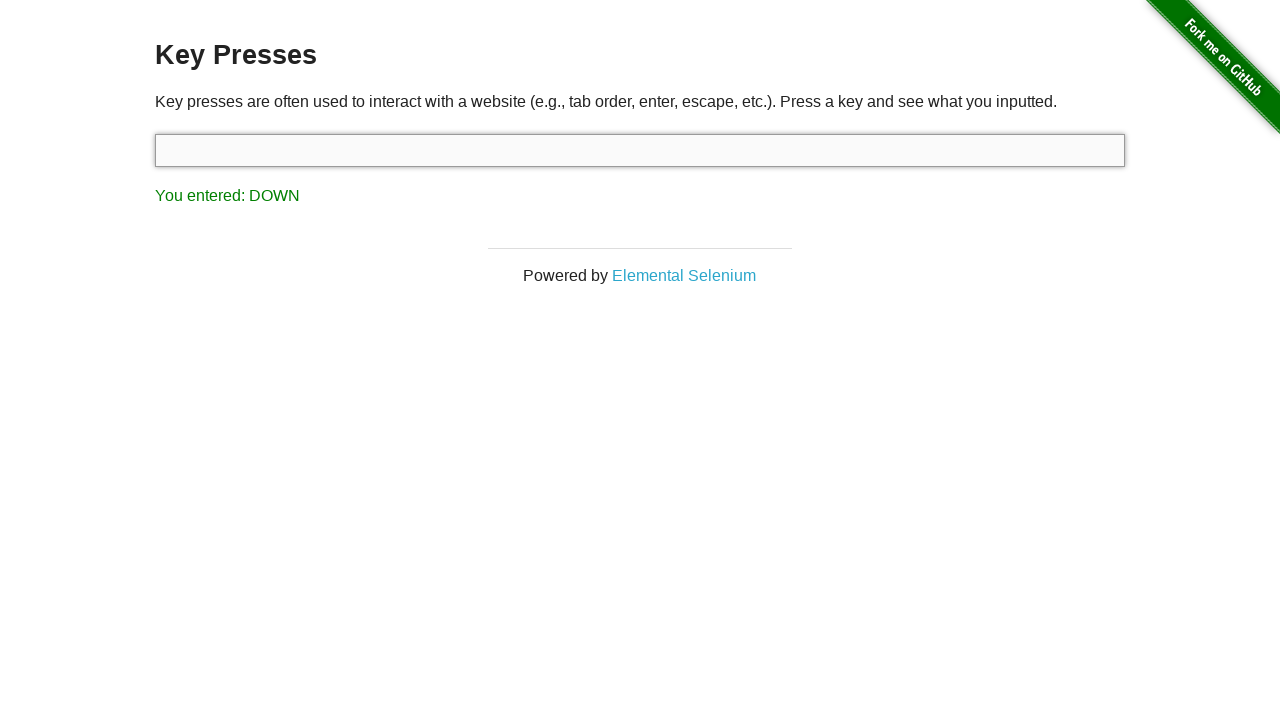

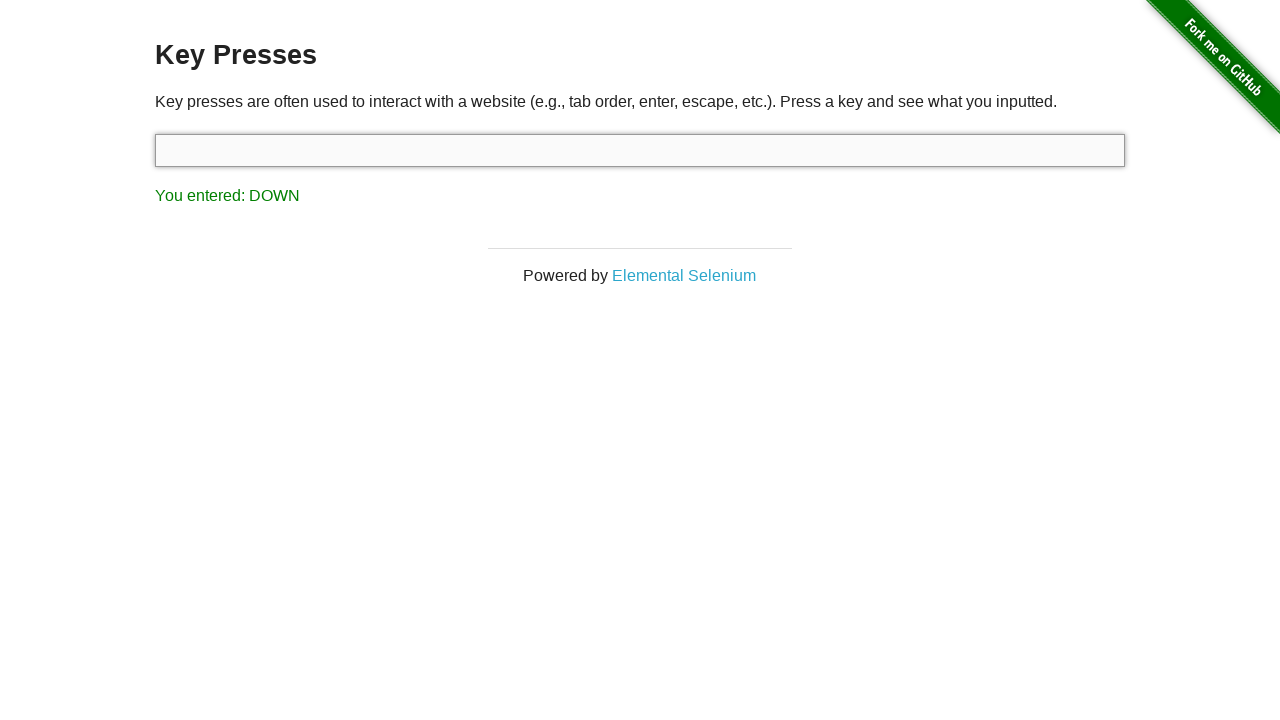